Tests dependent dropdown functionality by selecting a country (India) and then selecting a state from the dynamically populated state dropdown

Starting URL: https://phppot.com/demo/jquery-dependent-dropdown-list-countries-and-states/

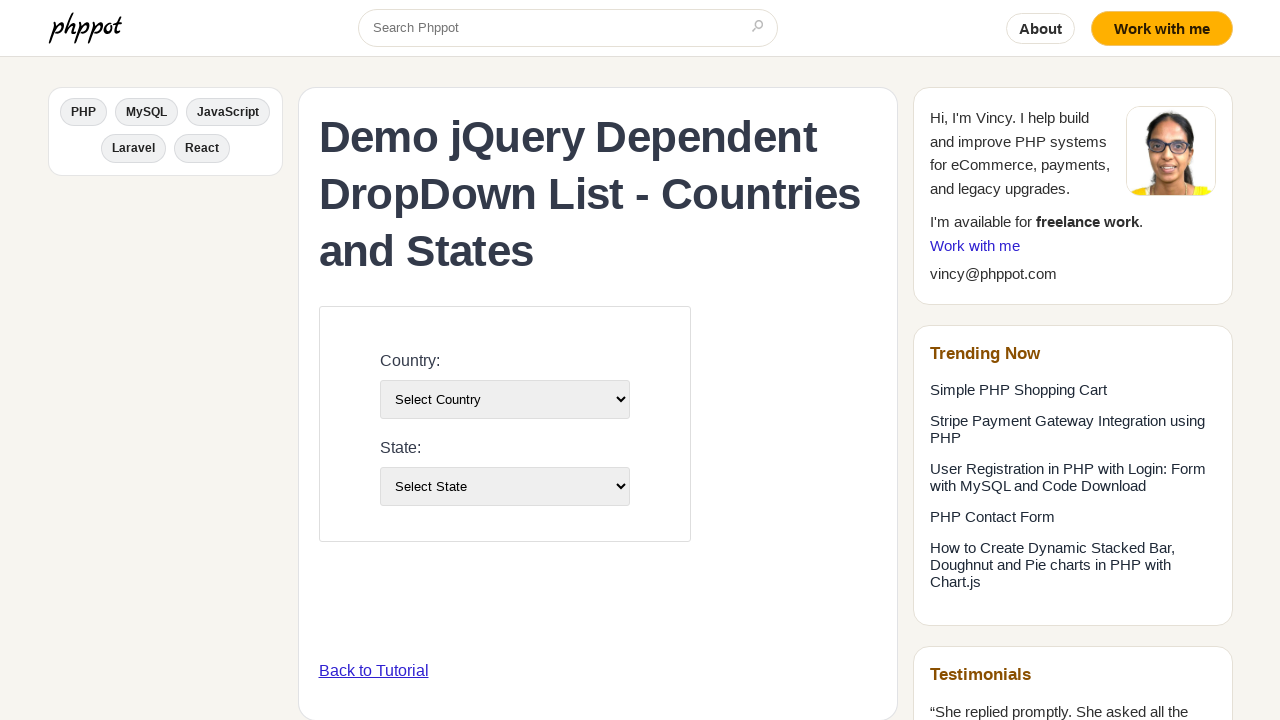

Selected 'India' from country dropdown on #country-list
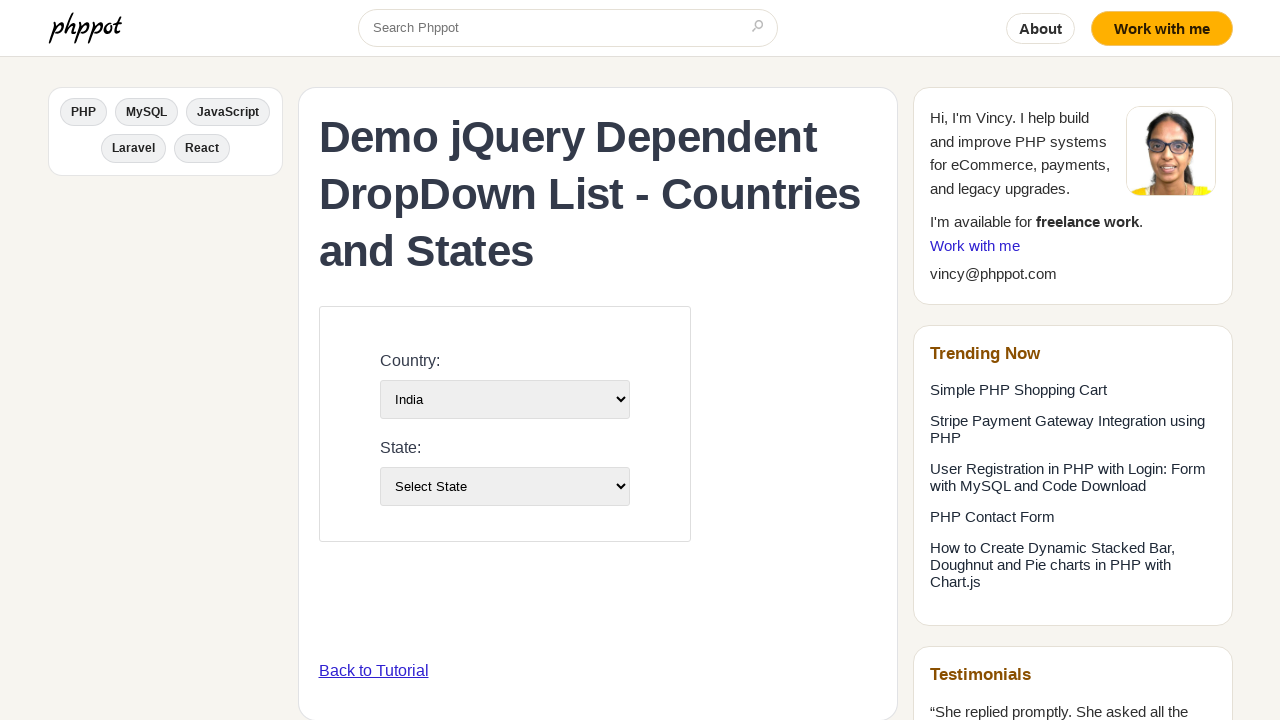

Waited for state dropdown to populate after country selection
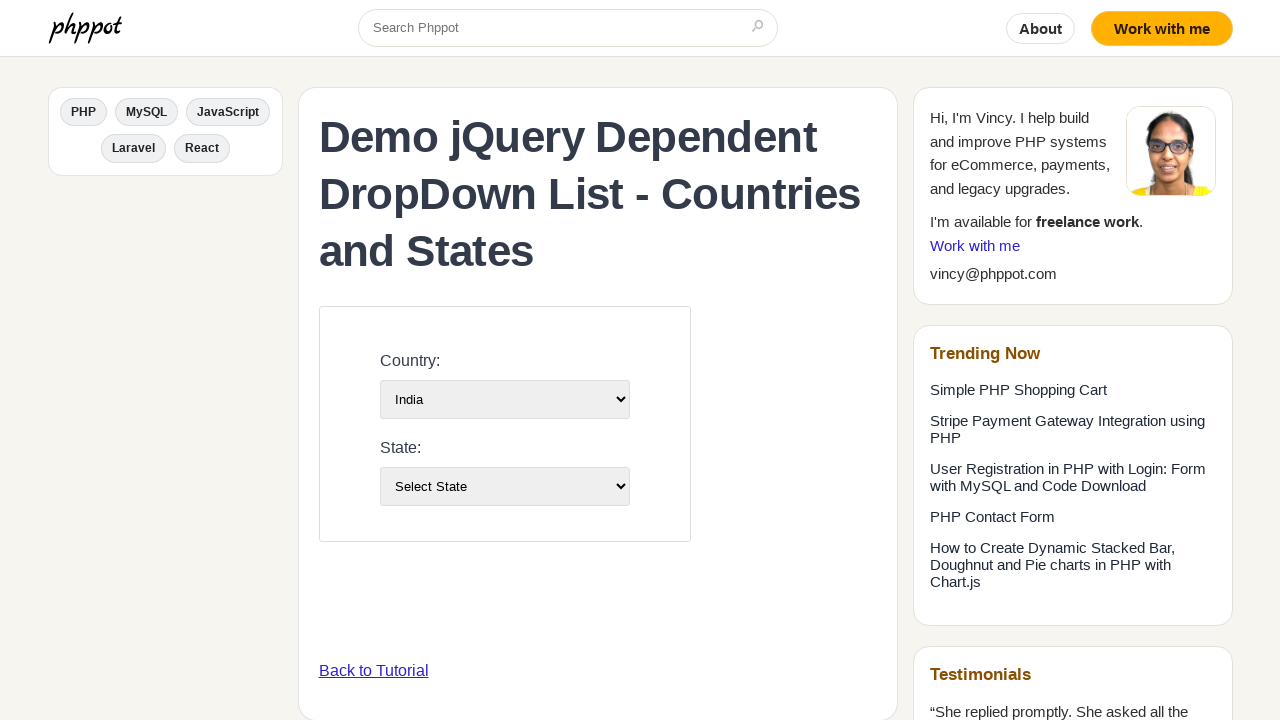

Selected state (value 22) from dependent state dropdown on #state-list
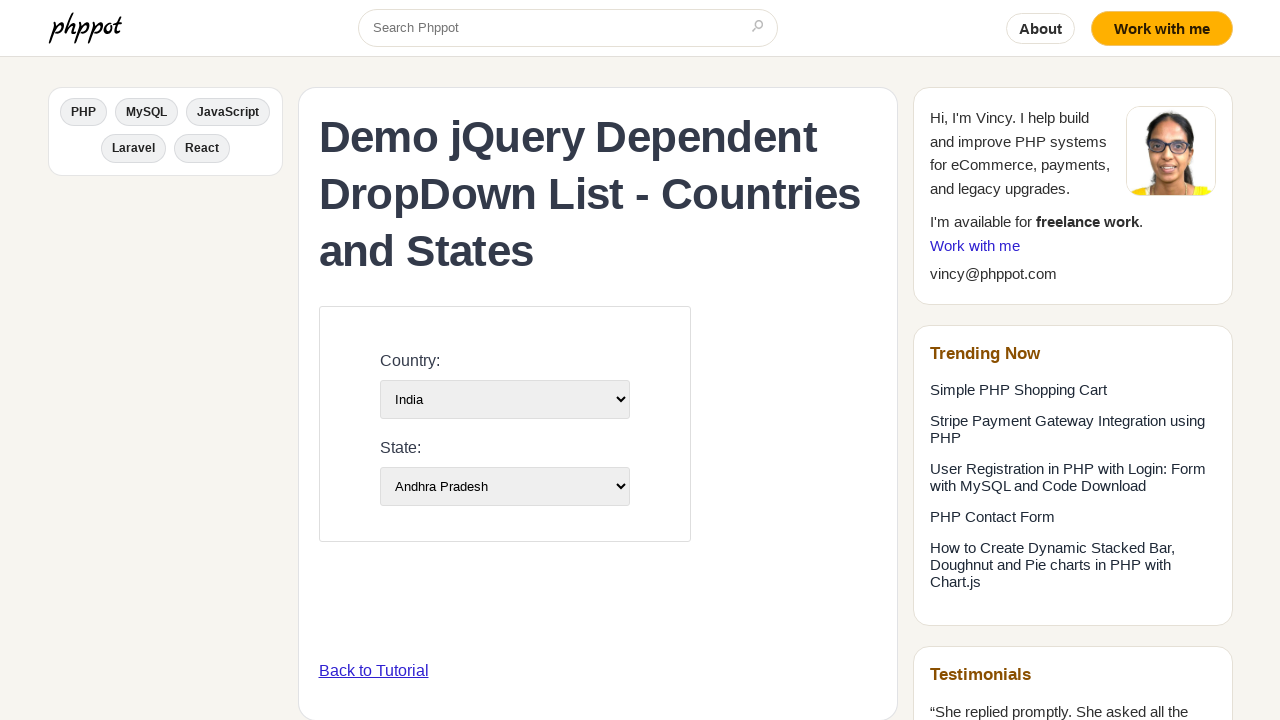

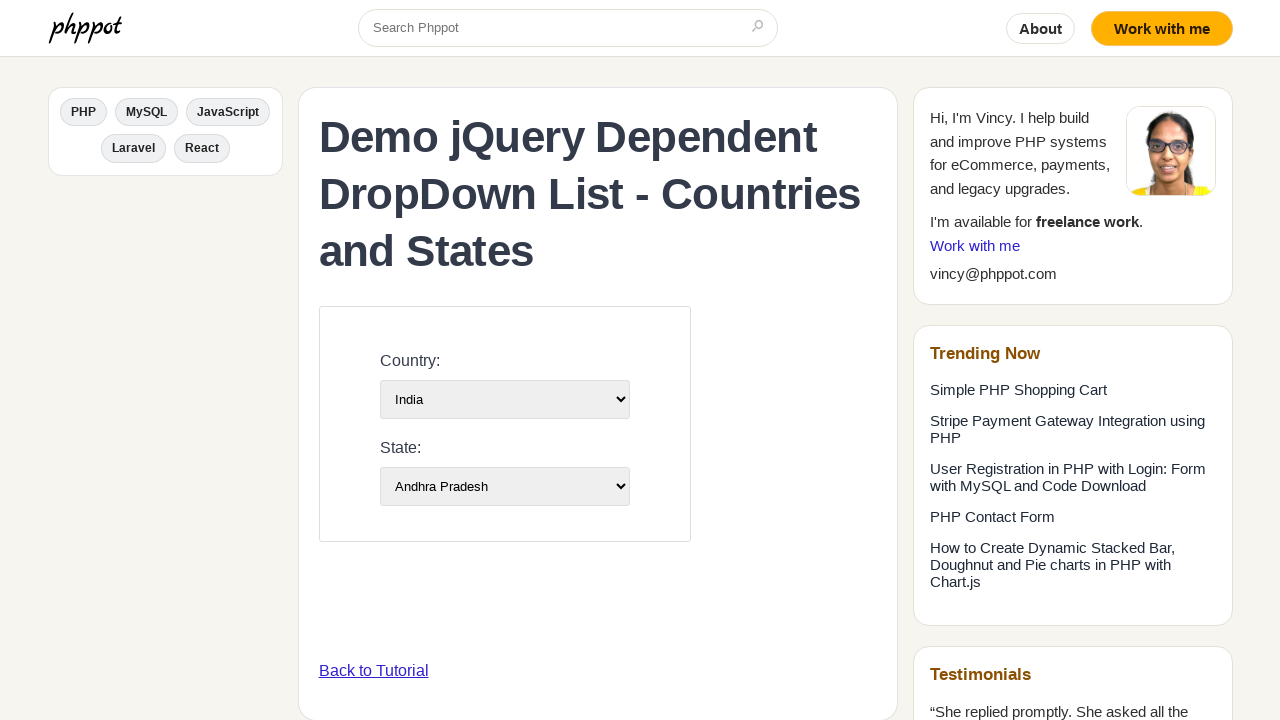